Tests keyboard interactions on a registration form by entering text in first name field, copying it, and pasting it into the last name field

Starting URL: https://demo.automationtesting.in/Register.html

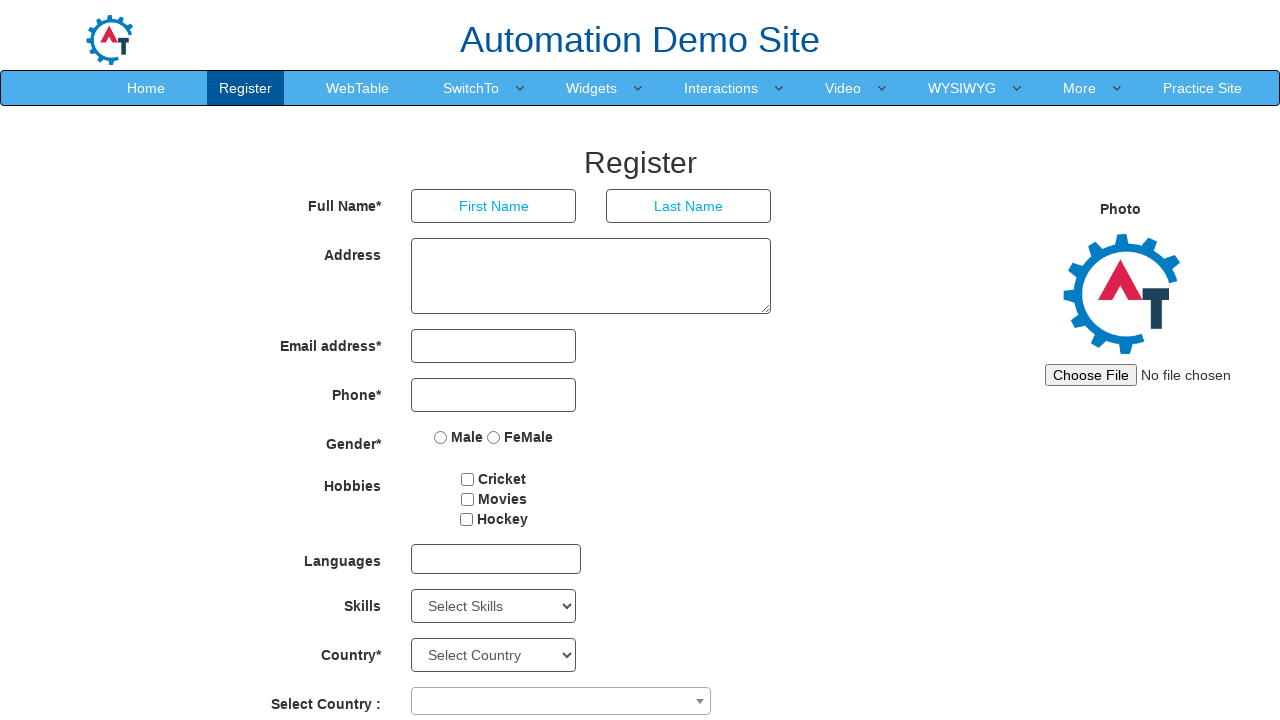

Refreshed the page using Ctrl+R keyboard shortcut
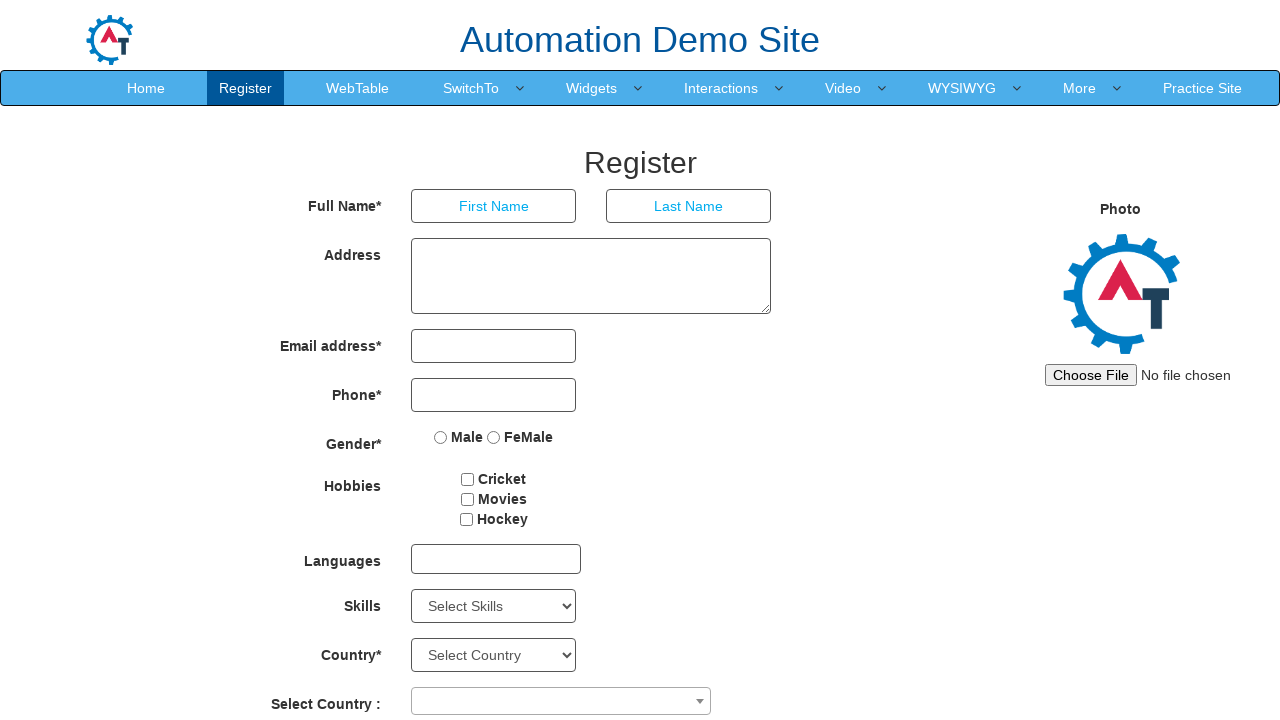

Filled first name field with 'Namdev' on input[type='text'][placeholder='First Name']
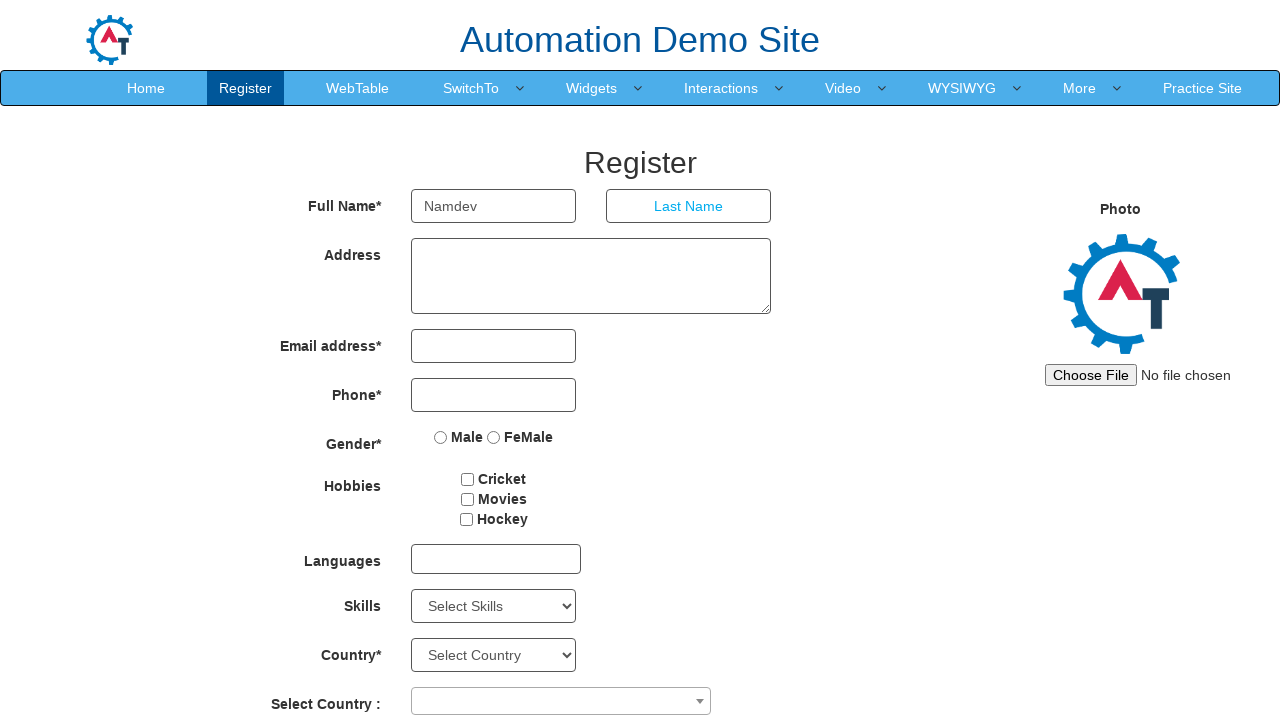

Clicked on first name field at (494, 206) on input[type='text'][placeholder='First Name']
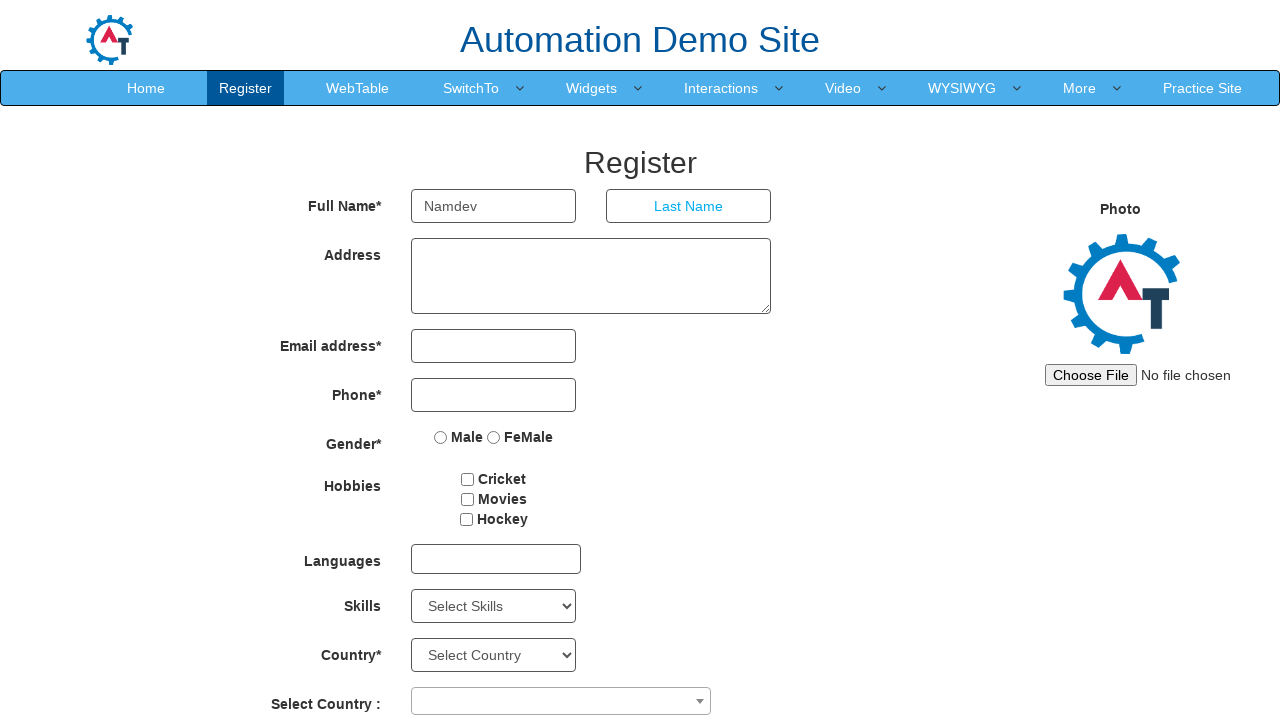

Selected all text in first name field using Ctrl+A
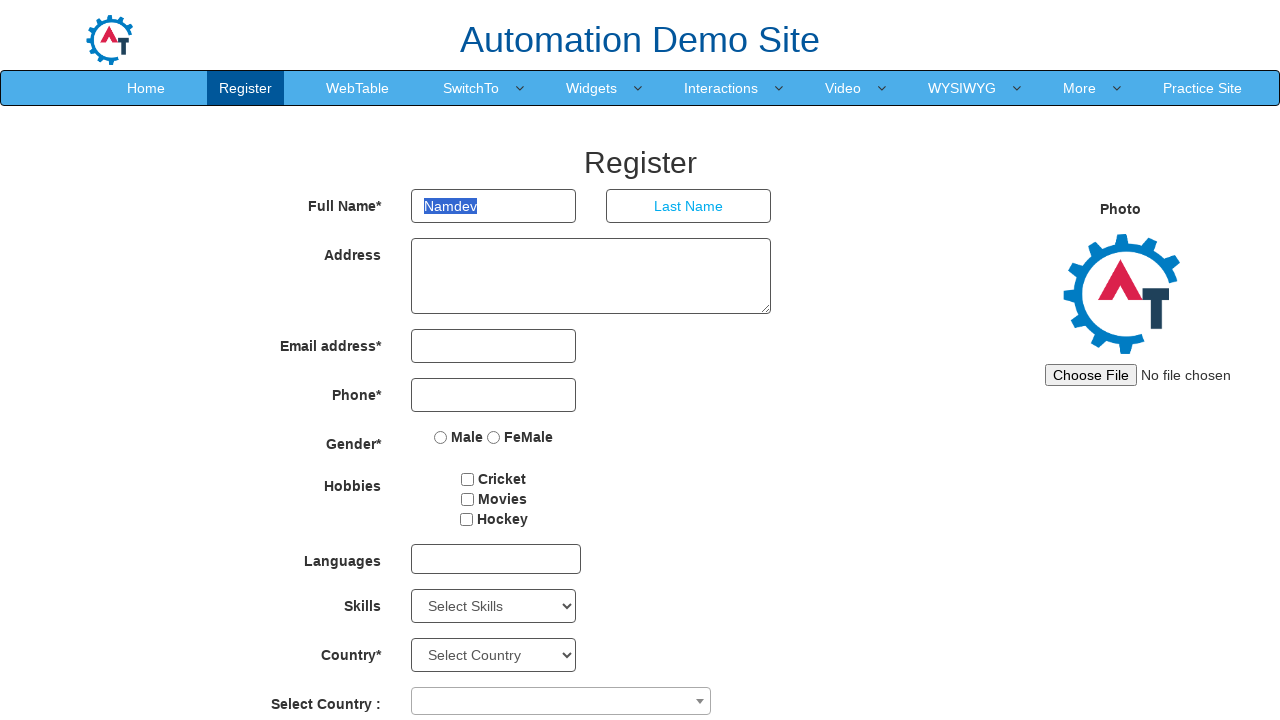

Copied text from first name field using Ctrl+C
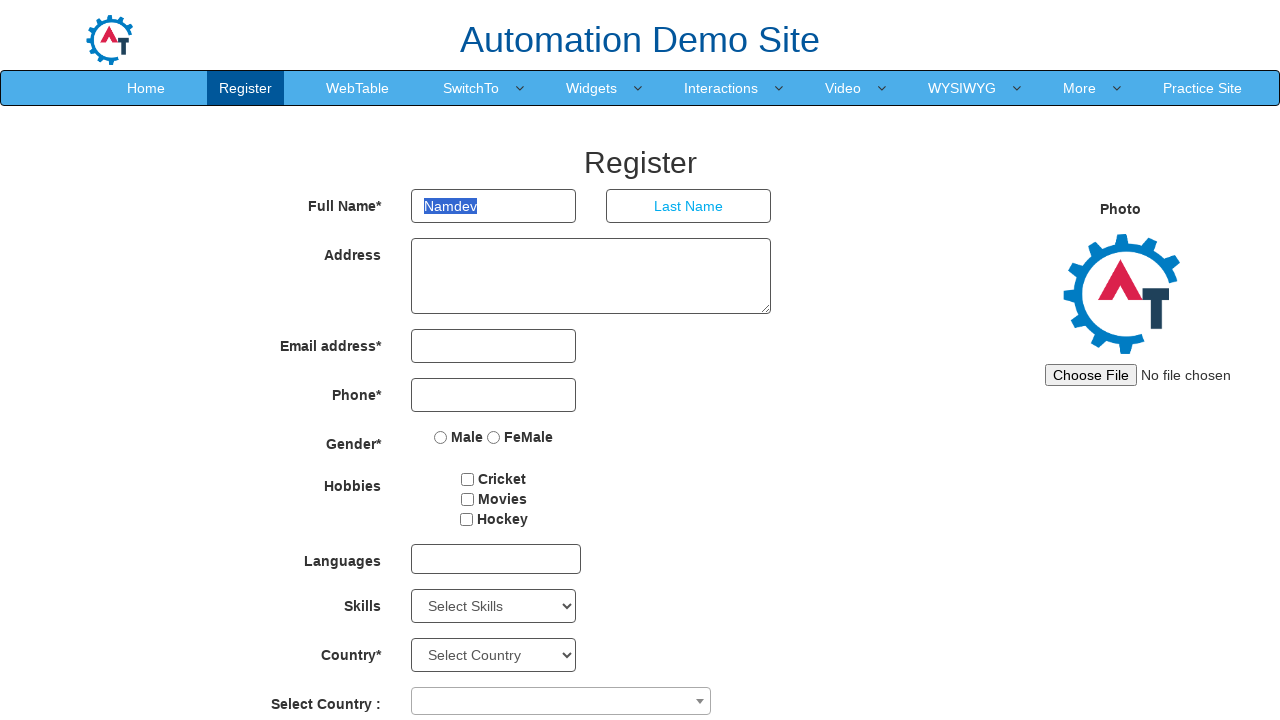

Clicked on last name field at (689, 206) on input[placeholder='Last Name']
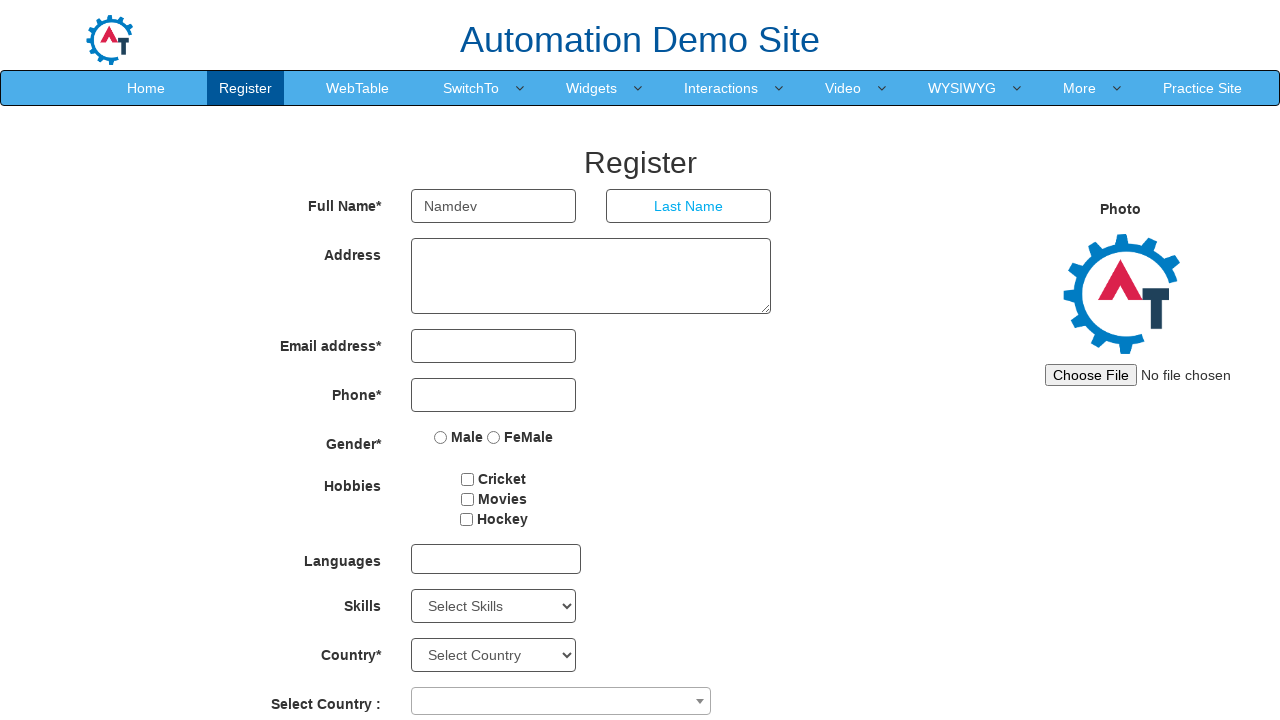

Pasted copied text into last name field using Ctrl+V
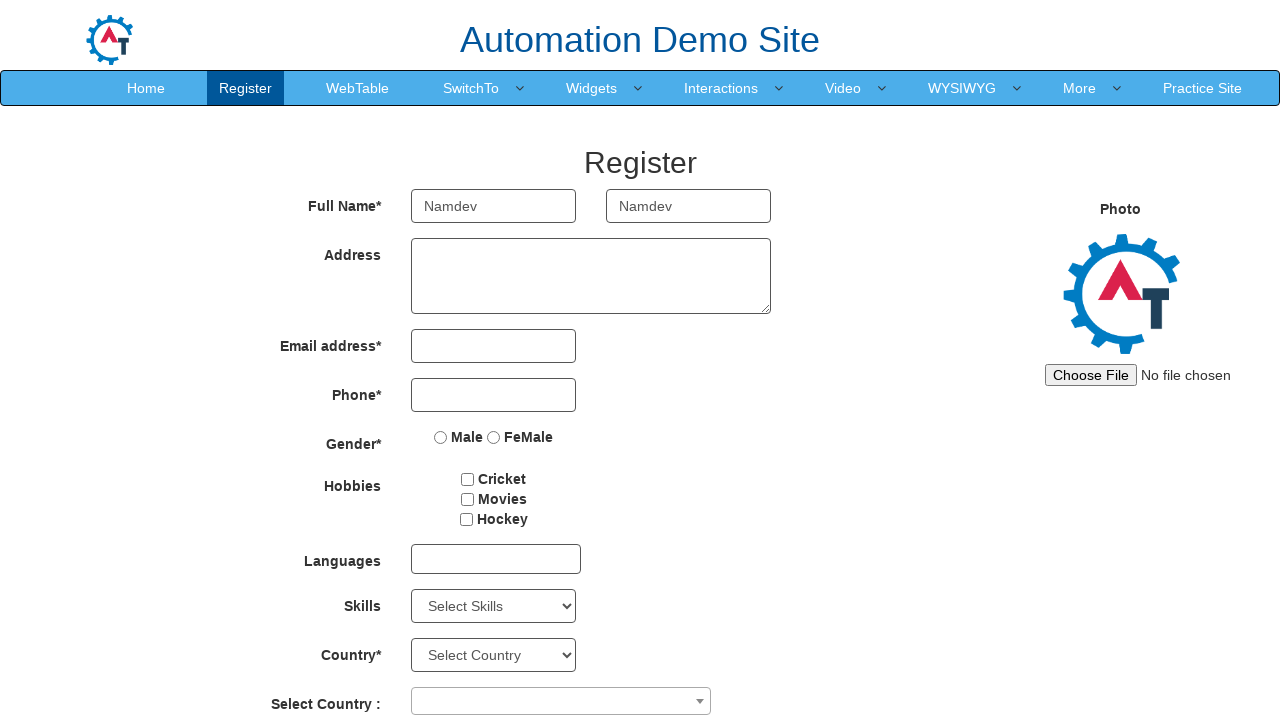

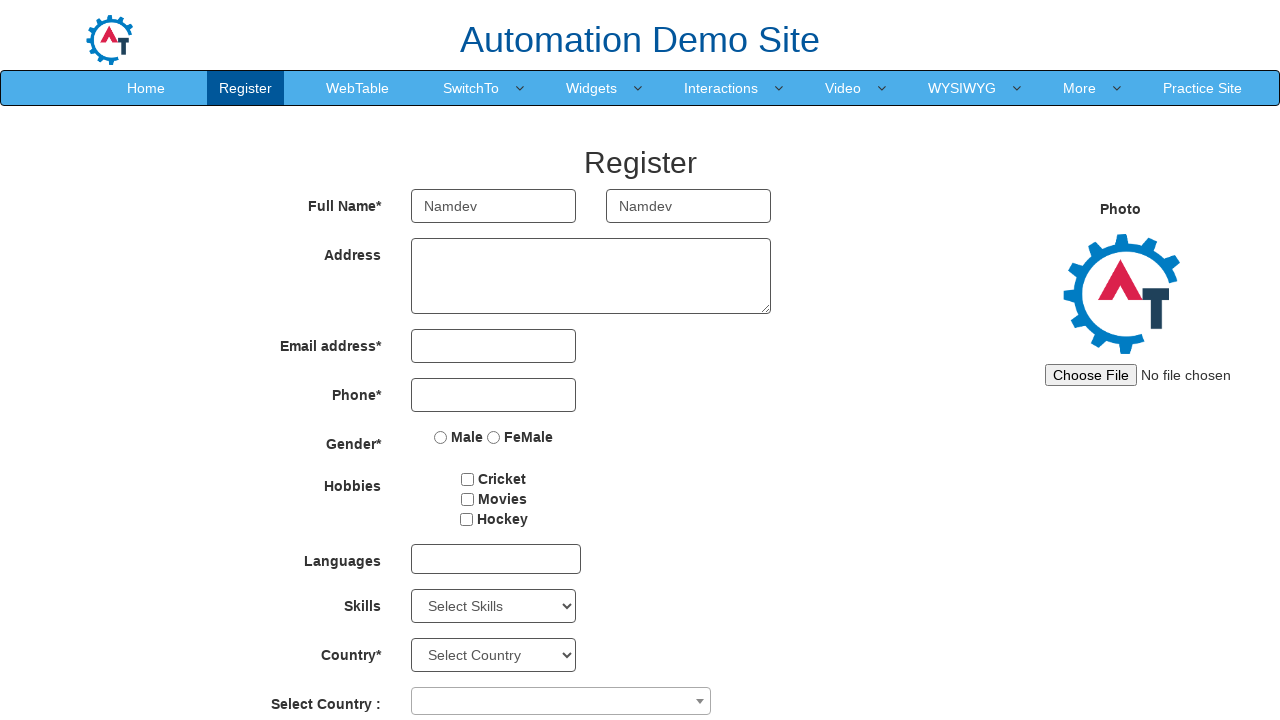